Tests a registration form by filling all required fields and verifying successful registration message

Starting URL: https://suninjuly.github.io/registration2.html

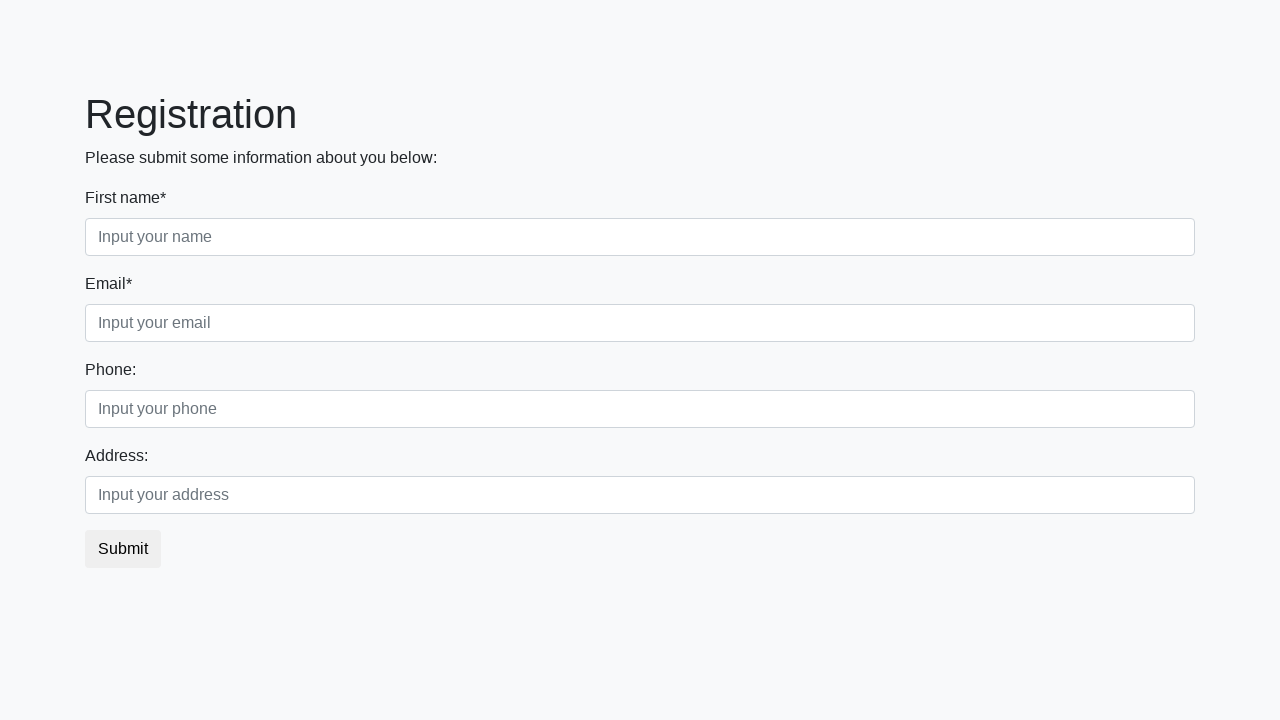

Navigated to registration form page
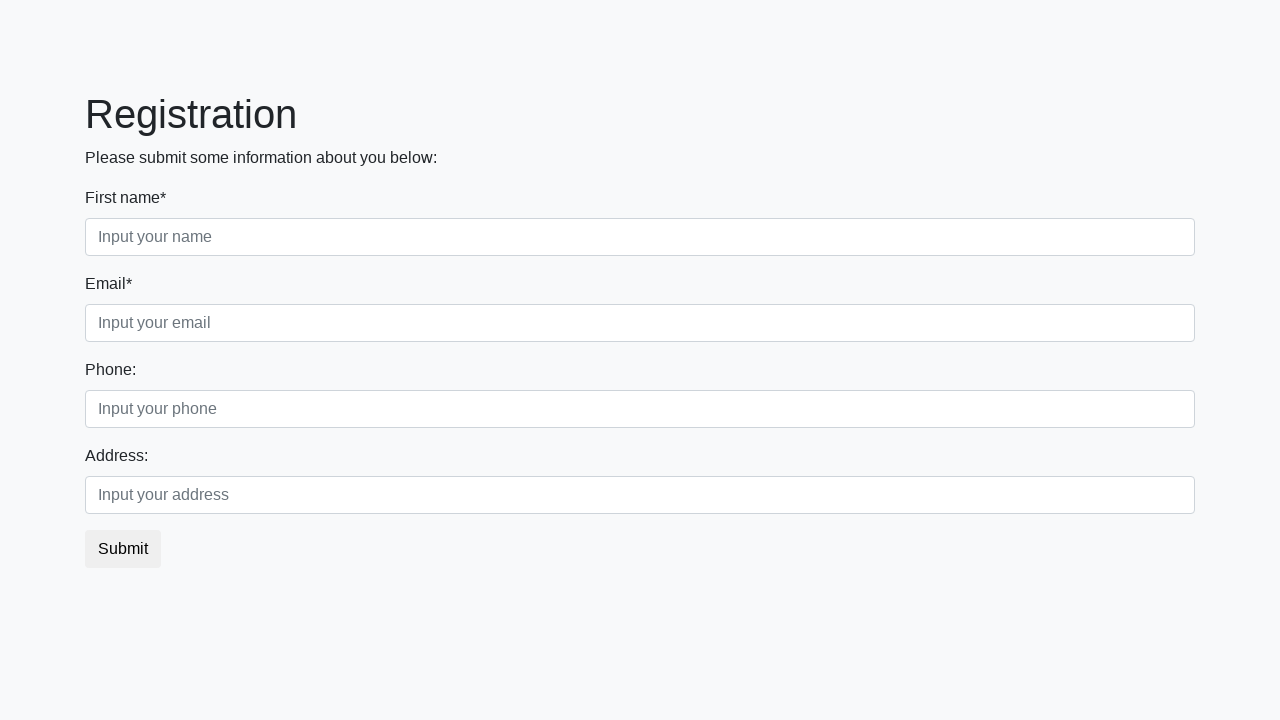

Located all required form fields
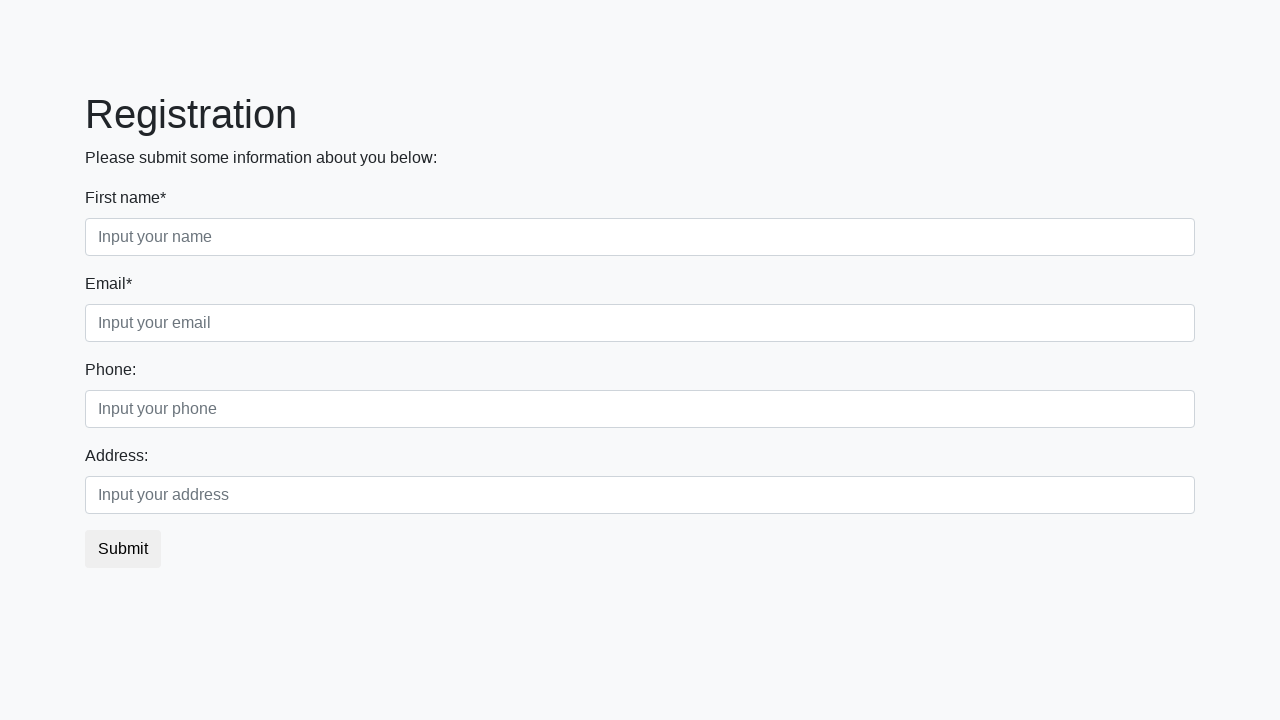

Filled a required field with 'Lorem' on [required] >> nth=0
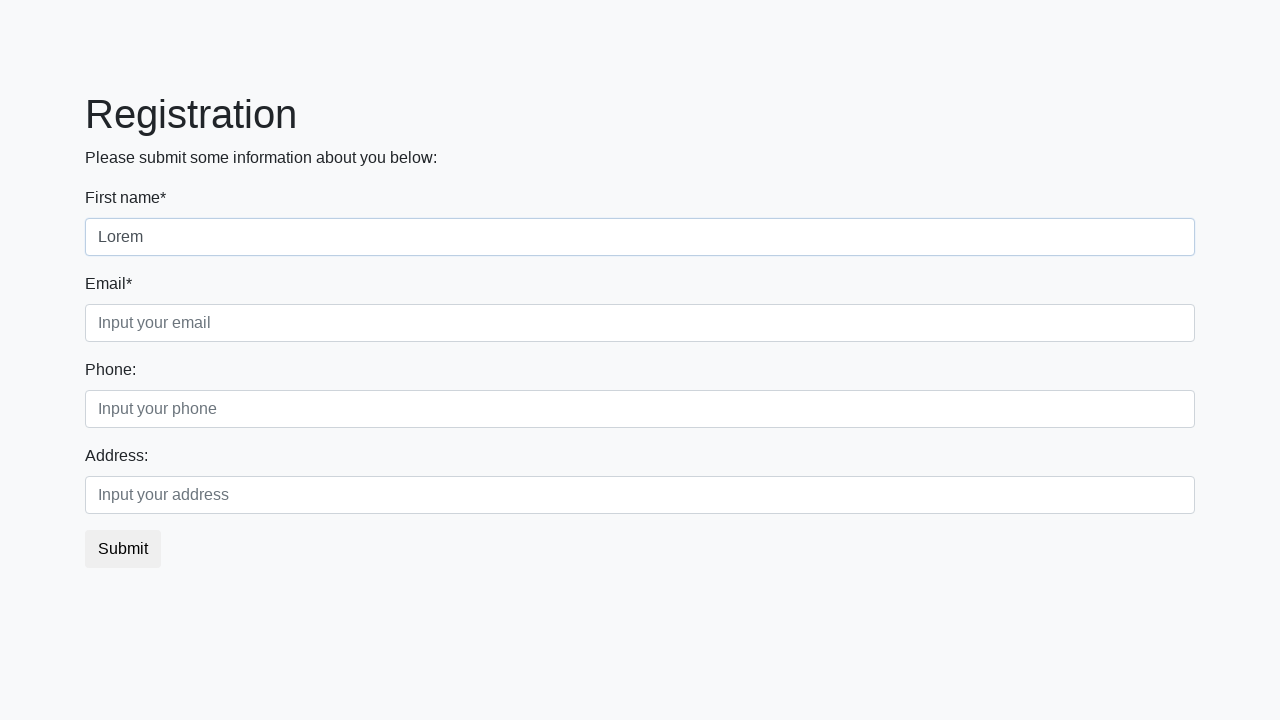

Filled a required field with 'Lorem' on [required] >> nth=1
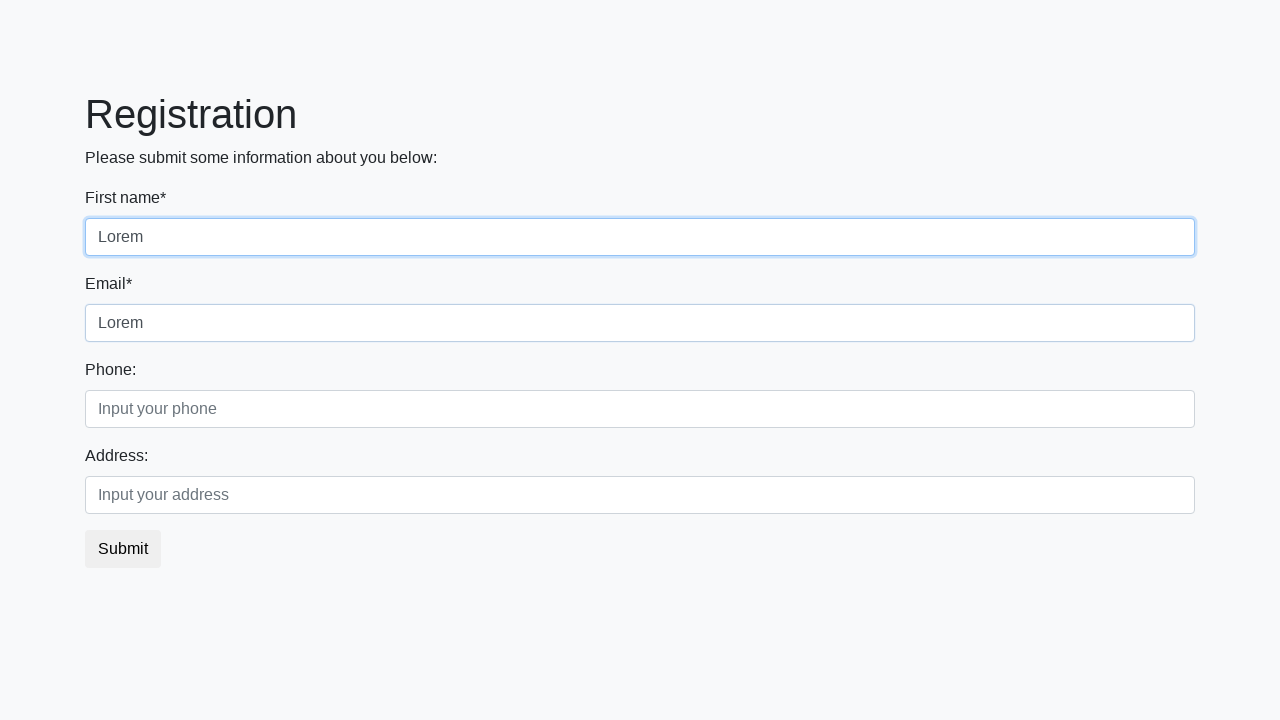

Clicked submit button to register at (123, 549) on button
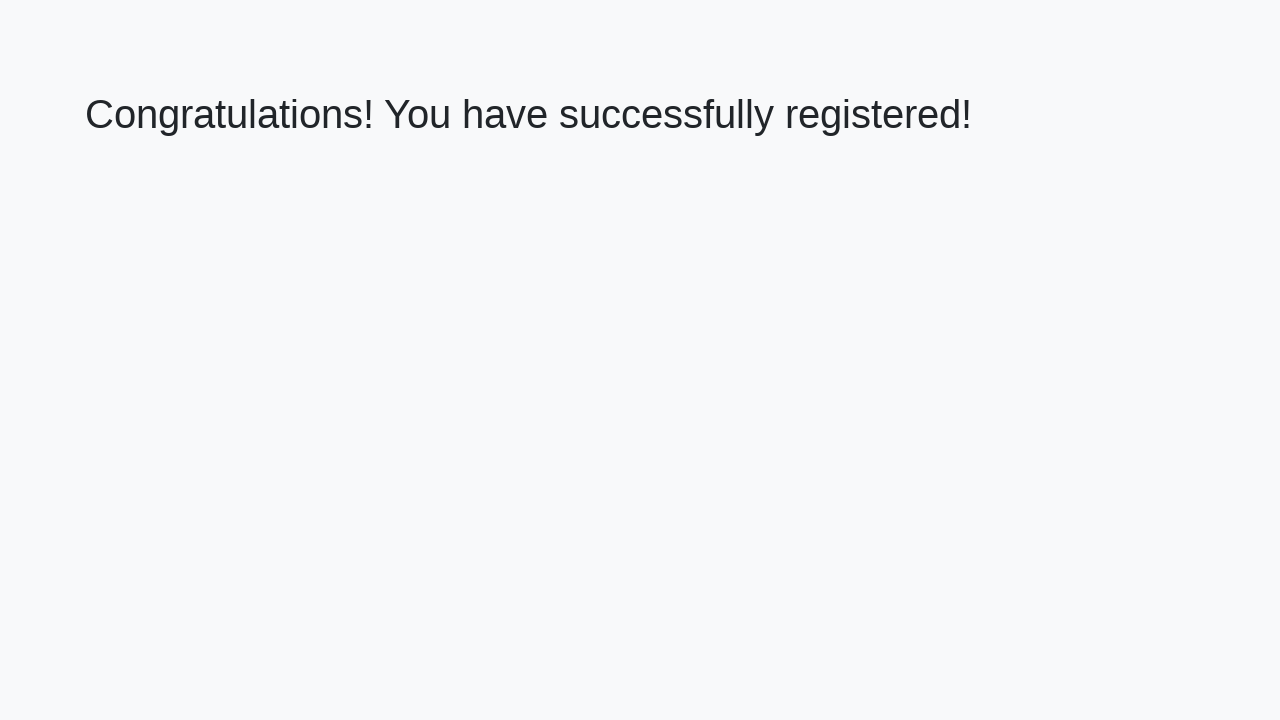

Success page loaded with h1 element present
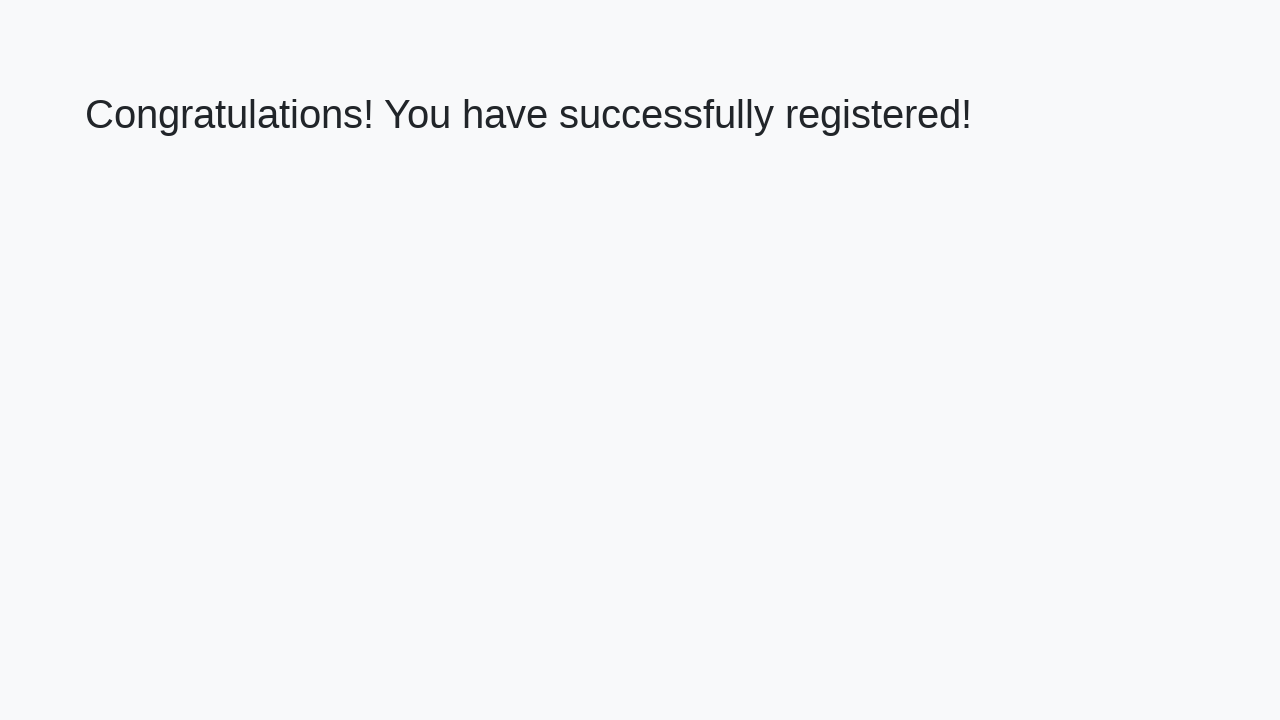

Retrieved success message text from h1 element
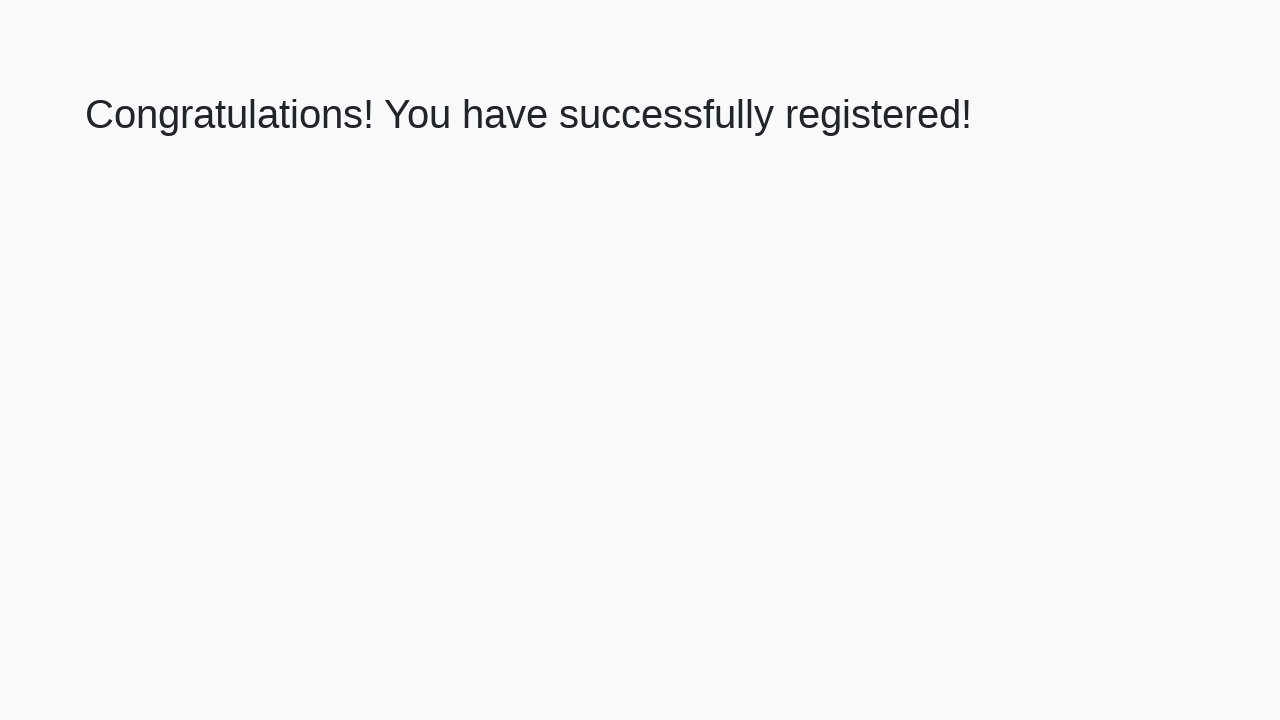

Verified success message: 'Congratulations! You have successfully registered!'
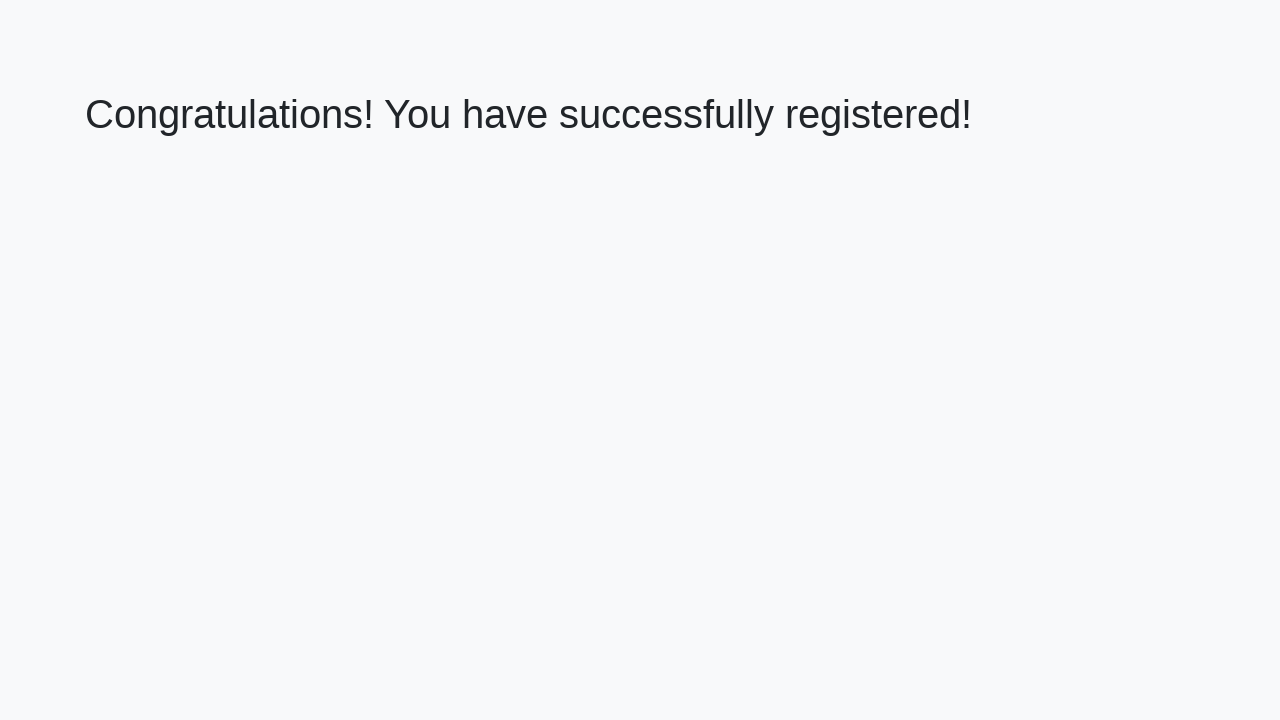

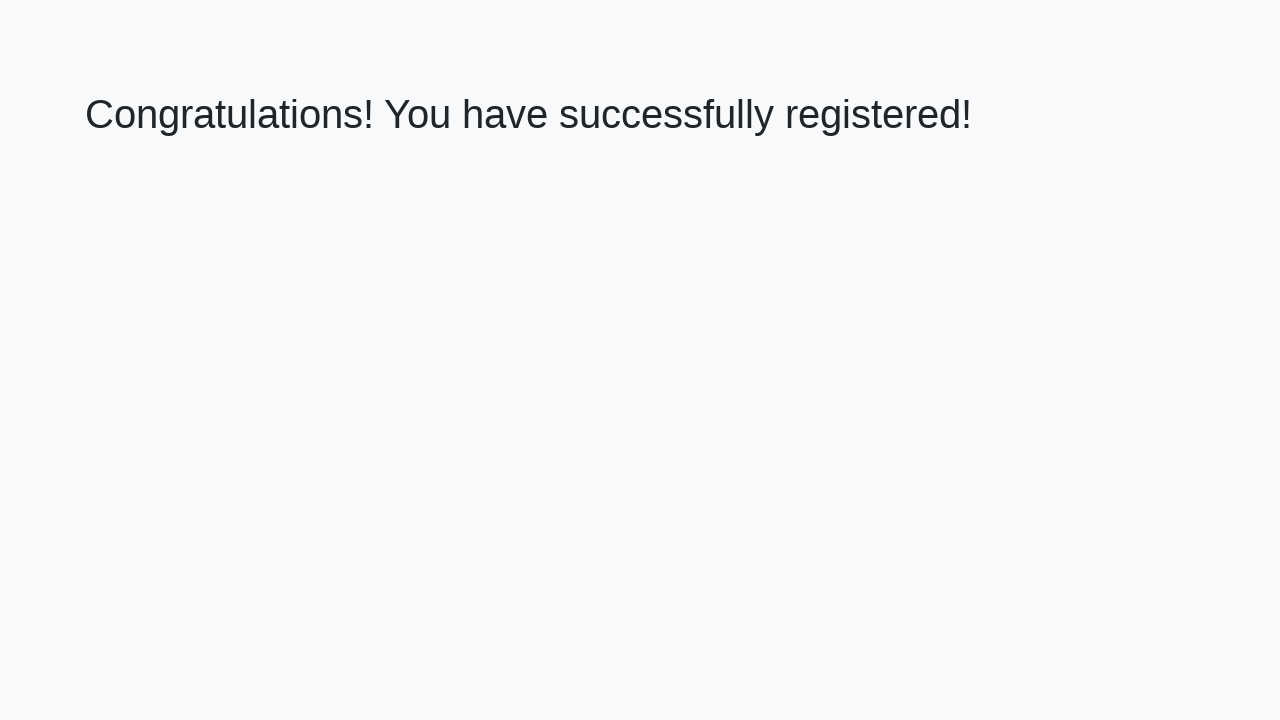